Tests that edits are saved when the edit input loses focus (blur event)

Starting URL: https://demo.playwright.dev/todomvc

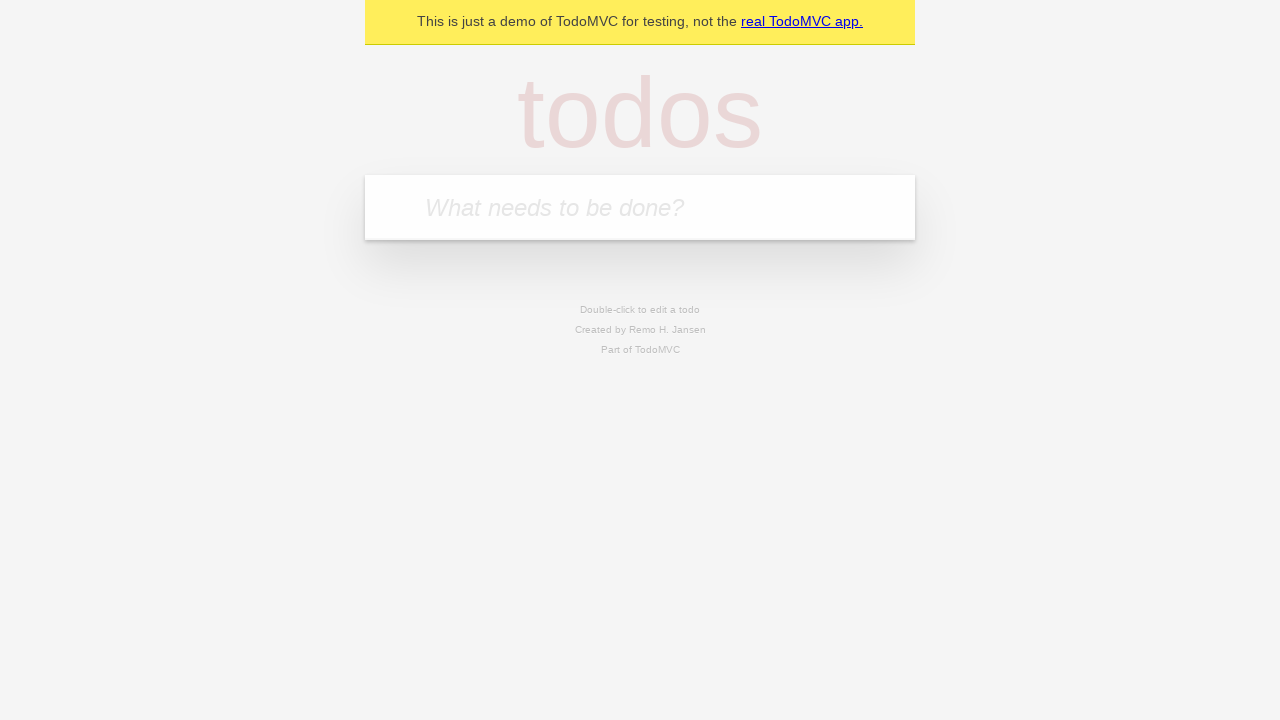

Filled todo input with 'buy some cheese' on internal:attr=[placeholder="What needs to be done?"i]
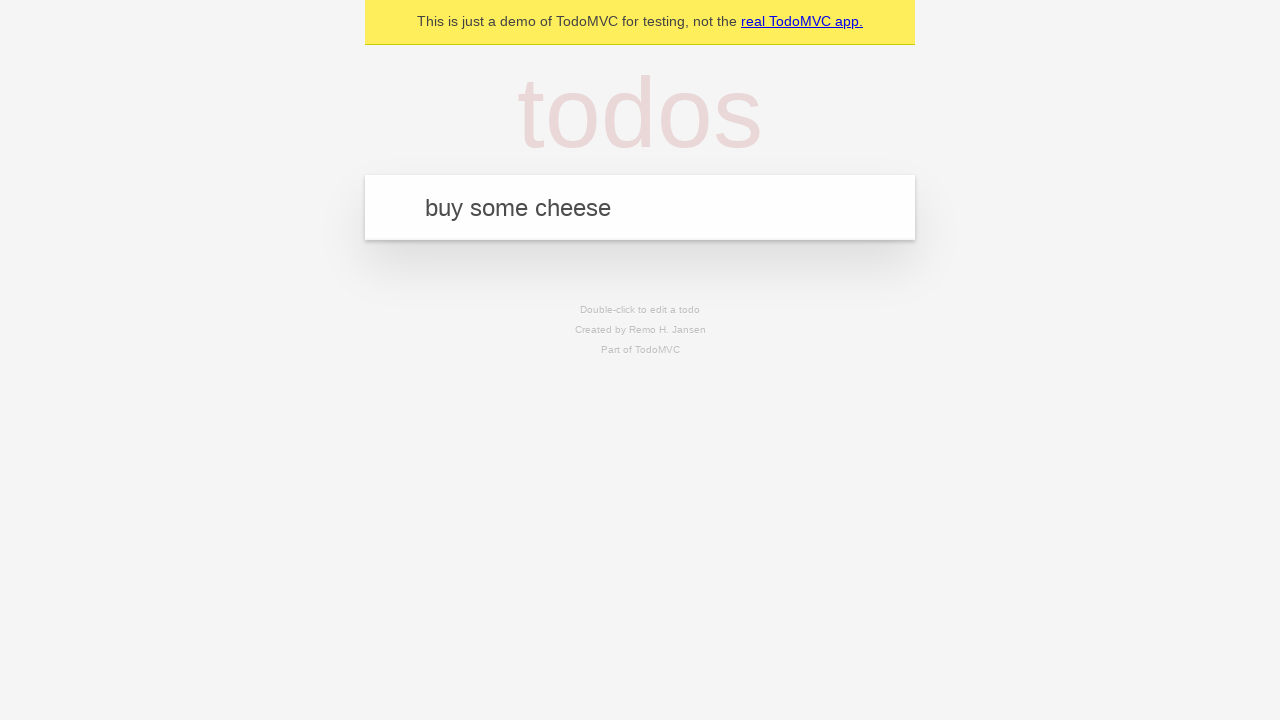

Pressed Enter to create todo 'buy some cheese' on internal:attr=[placeholder="What needs to be done?"i]
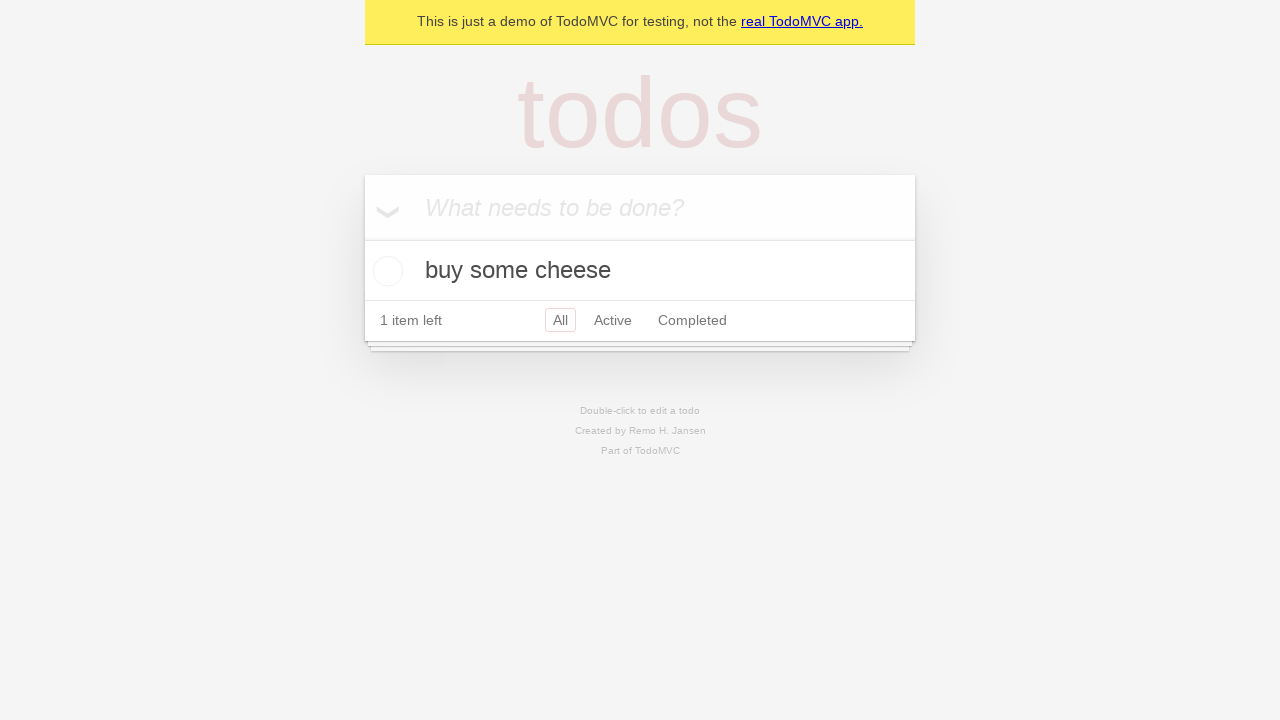

Filled todo input with 'feed the cat' on internal:attr=[placeholder="What needs to be done?"i]
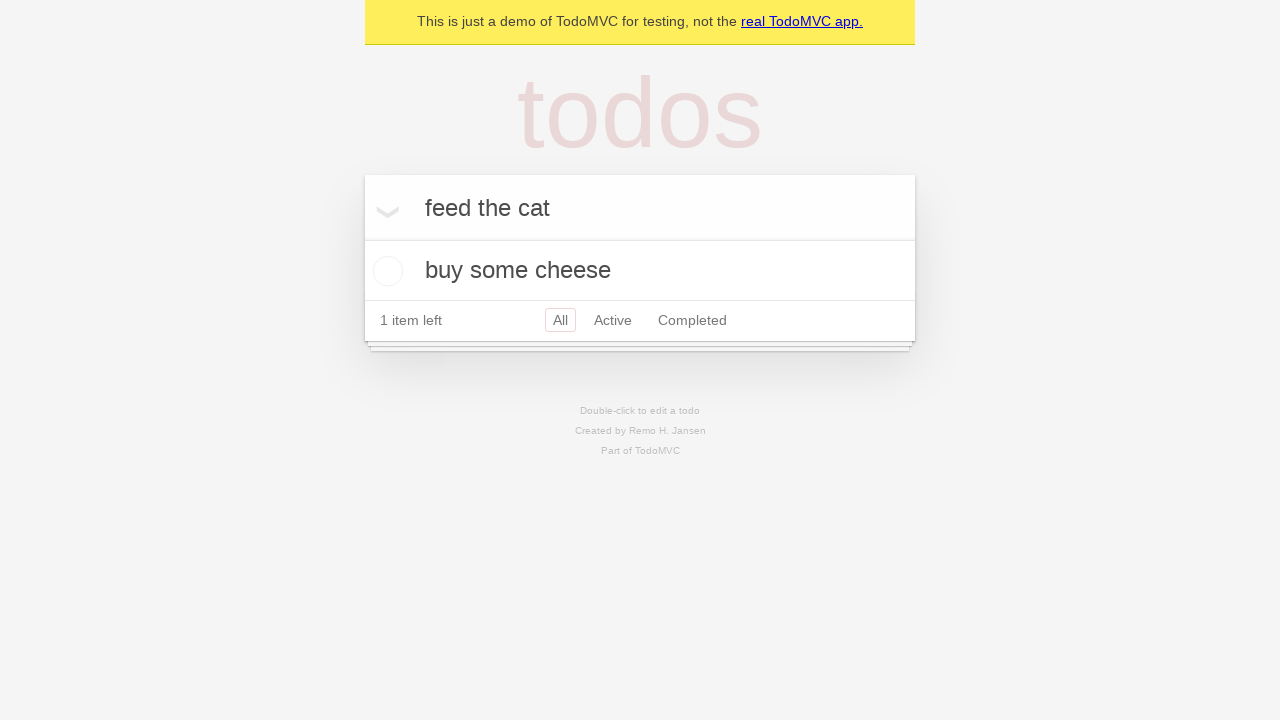

Pressed Enter to create todo 'feed the cat' on internal:attr=[placeholder="What needs to be done?"i]
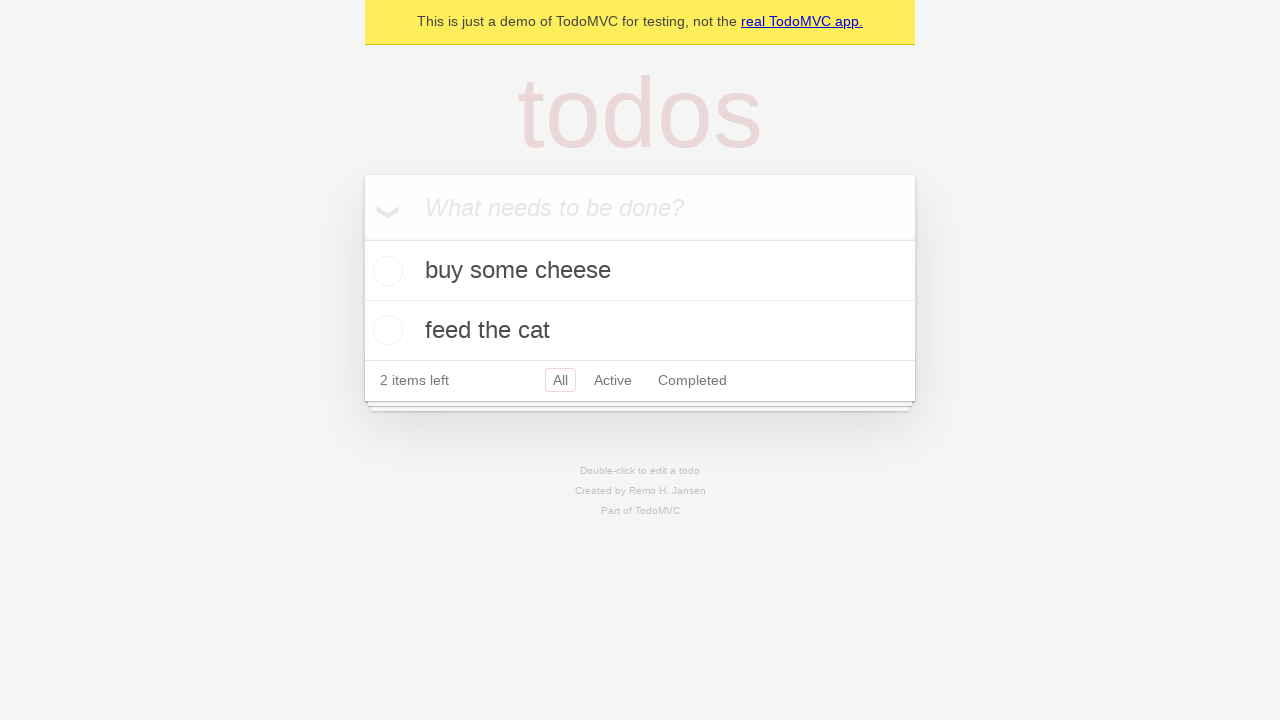

Filled todo input with 'book a doctors appointment' on internal:attr=[placeholder="What needs to be done?"i]
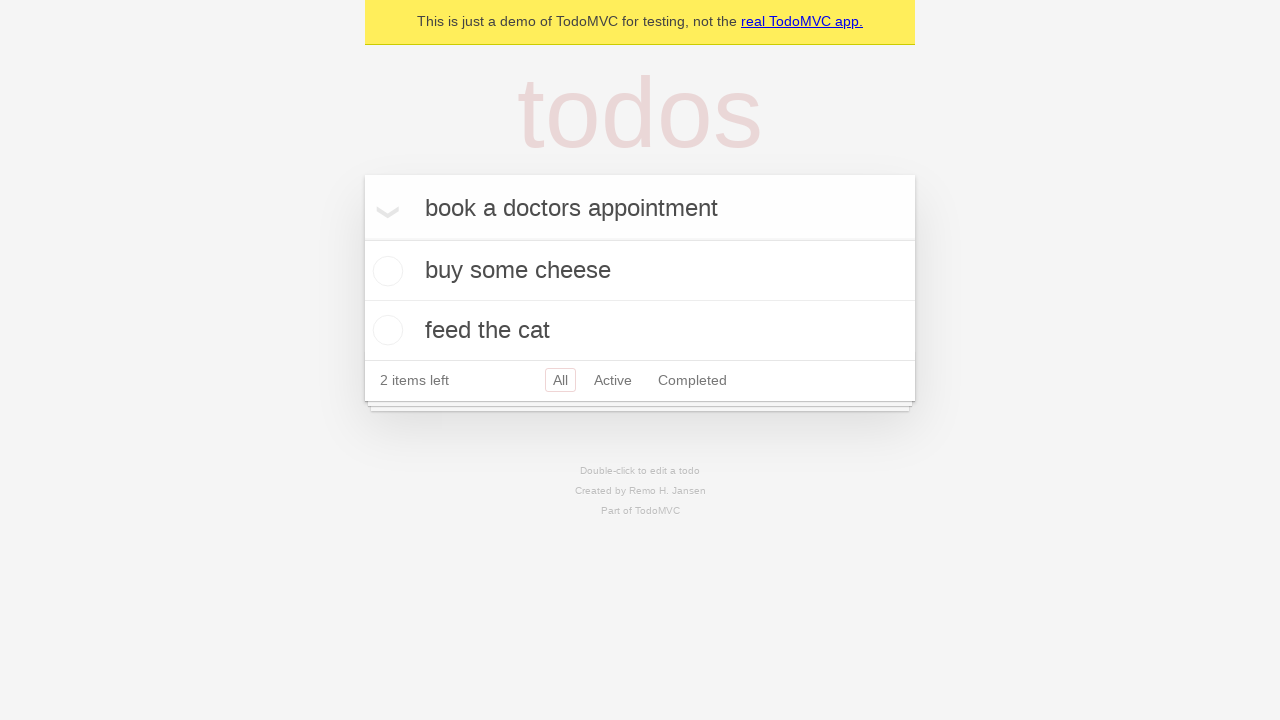

Pressed Enter to create todo 'book a doctors appointment' on internal:attr=[placeholder="What needs to be done?"i]
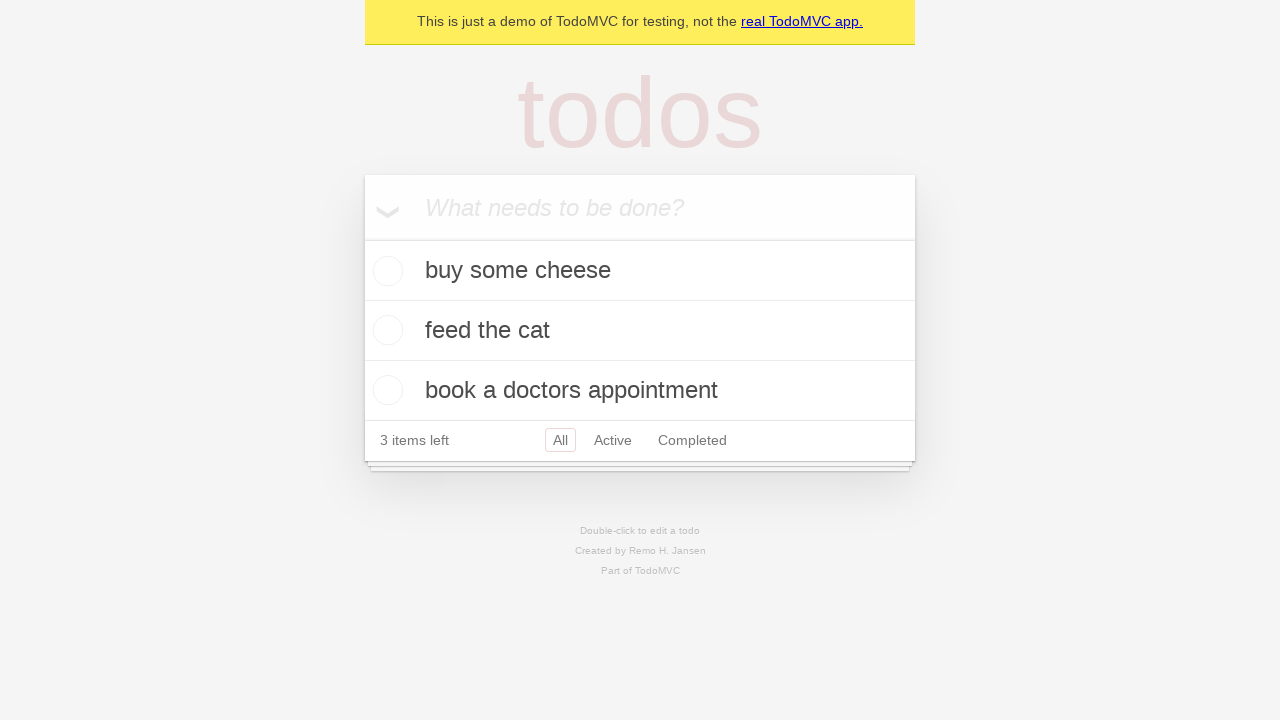

Double-clicked second todo item to enter edit mode at (640, 331) on internal:testid=[data-testid="todo-item"s] >> nth=1
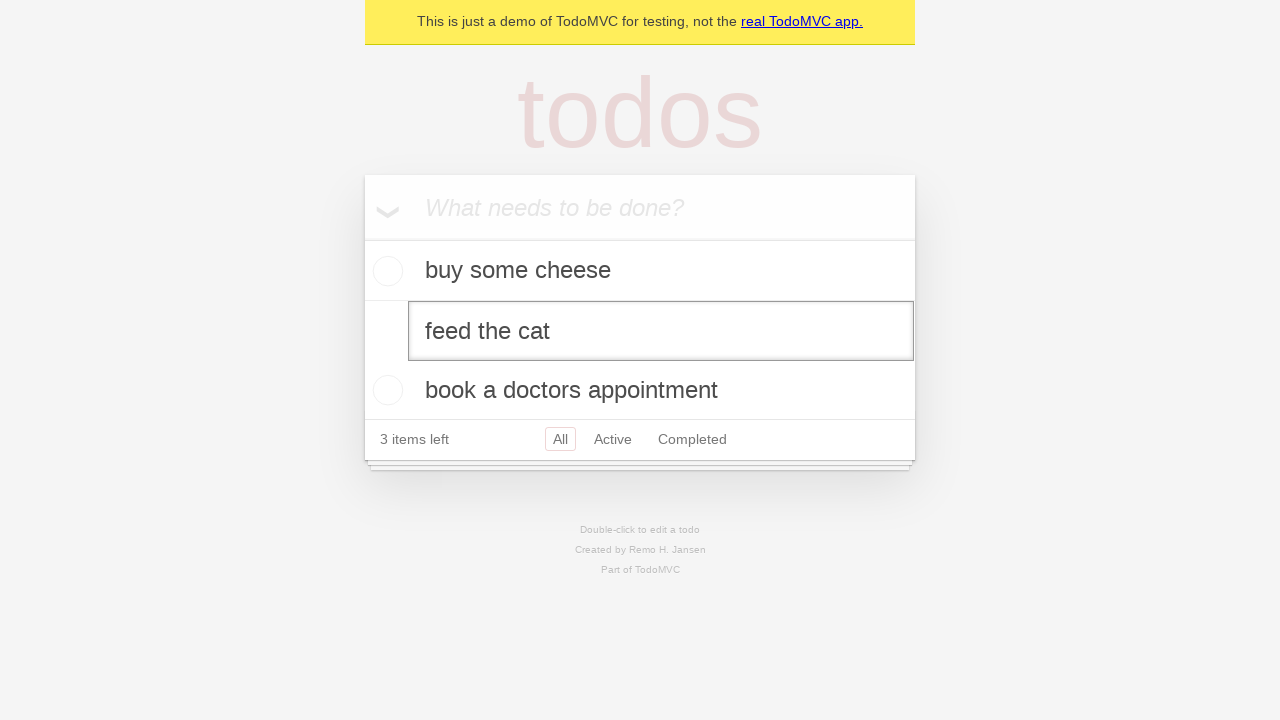

Filled edit textbox with 'buy some sausages' on internal:testid=[data-testid="todo-item"s] >> nth=1 >> internal:role=textbox[nam
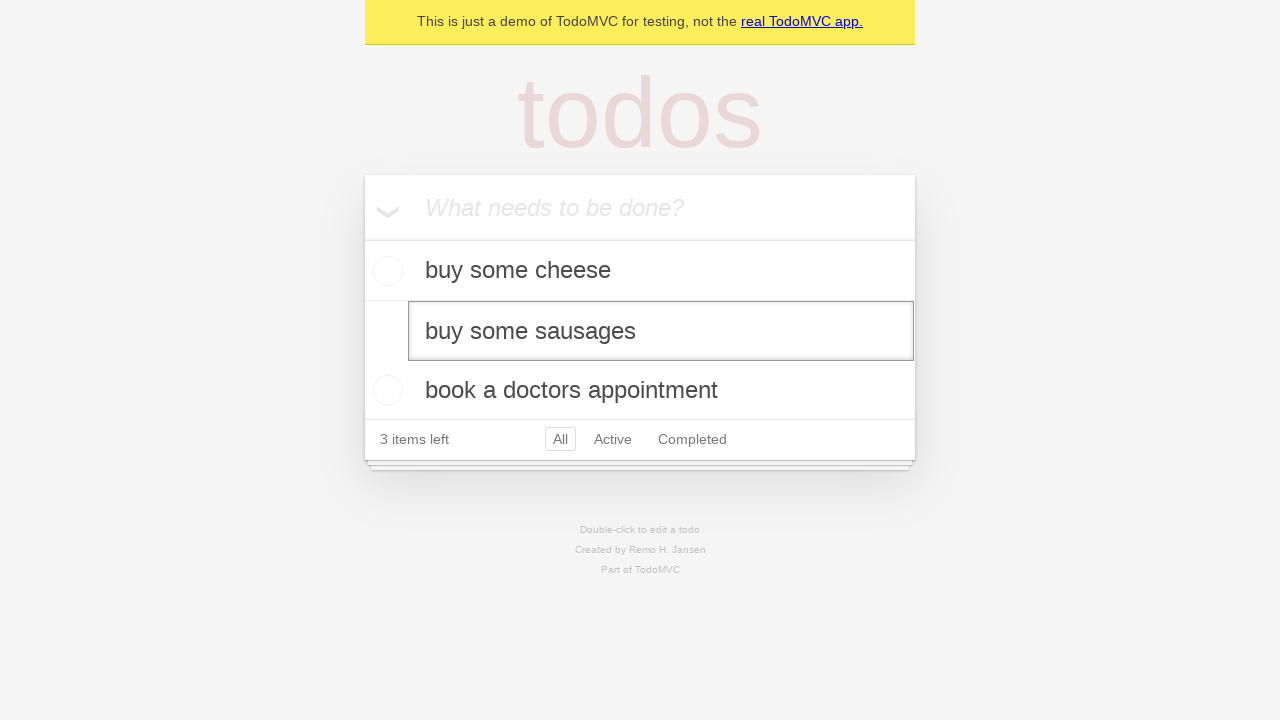

Triggered blur event on edit textbox to save edits
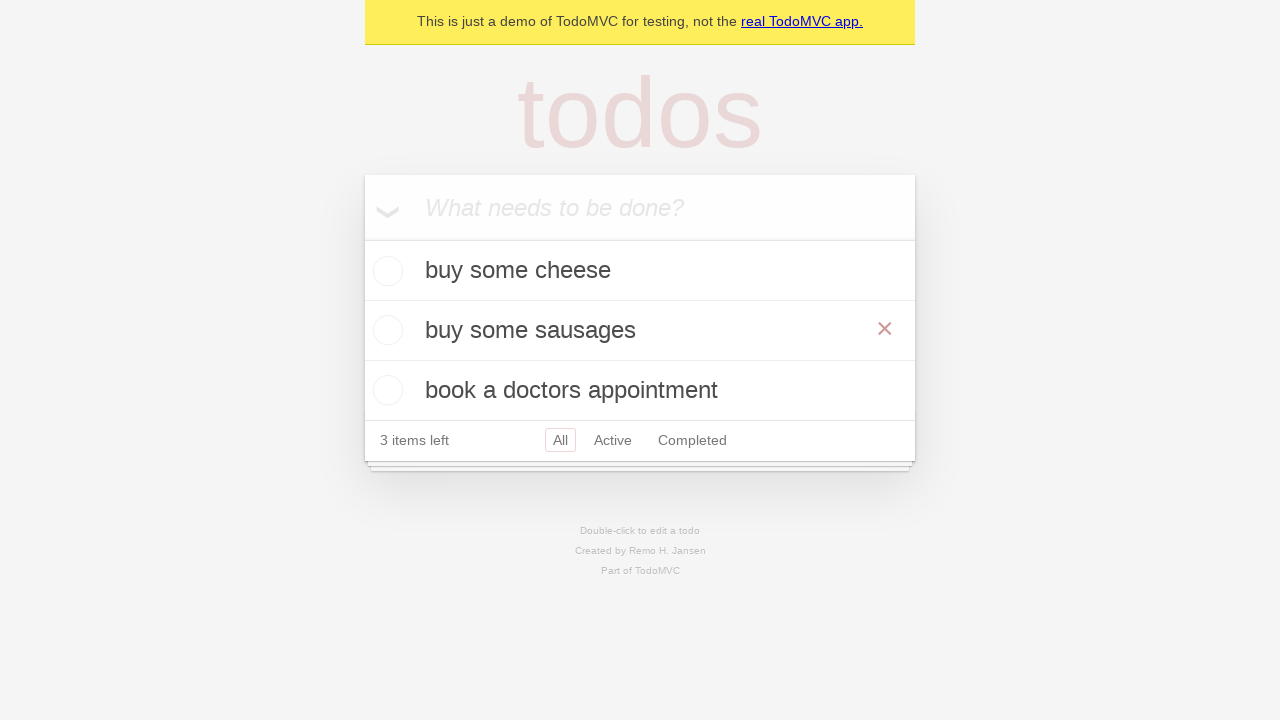

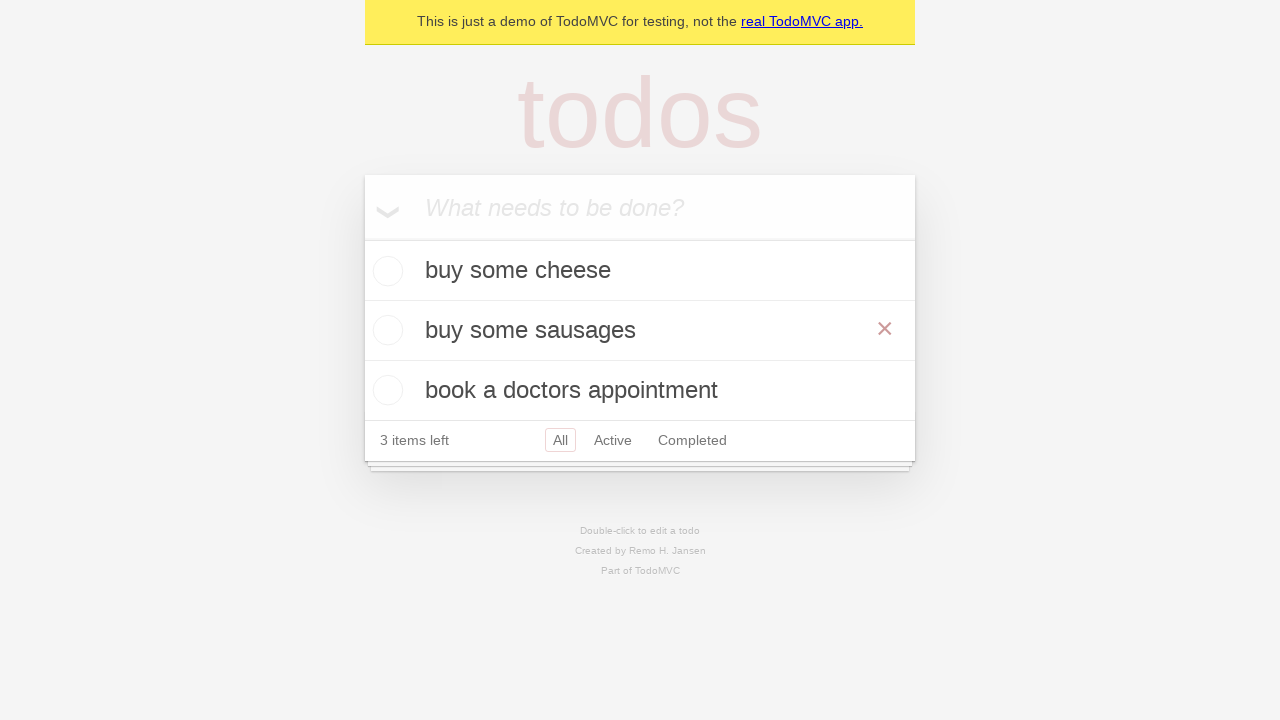